Tests a slow calculator by setting a delay, performing a simple addition (7+8), and verifying the result equals 15

Starting URL: https://bonigarcia.dev/selenium-webdriver-java/slow-calculator.html

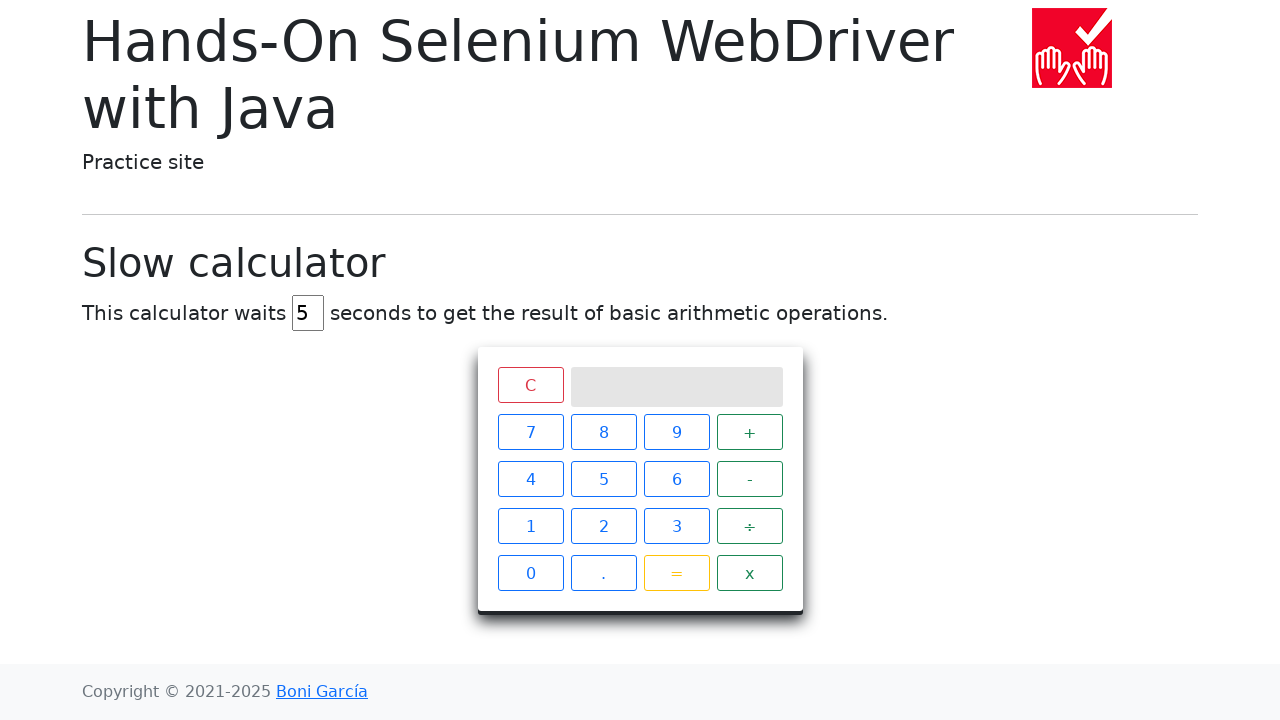

Navigated to slow calculator page
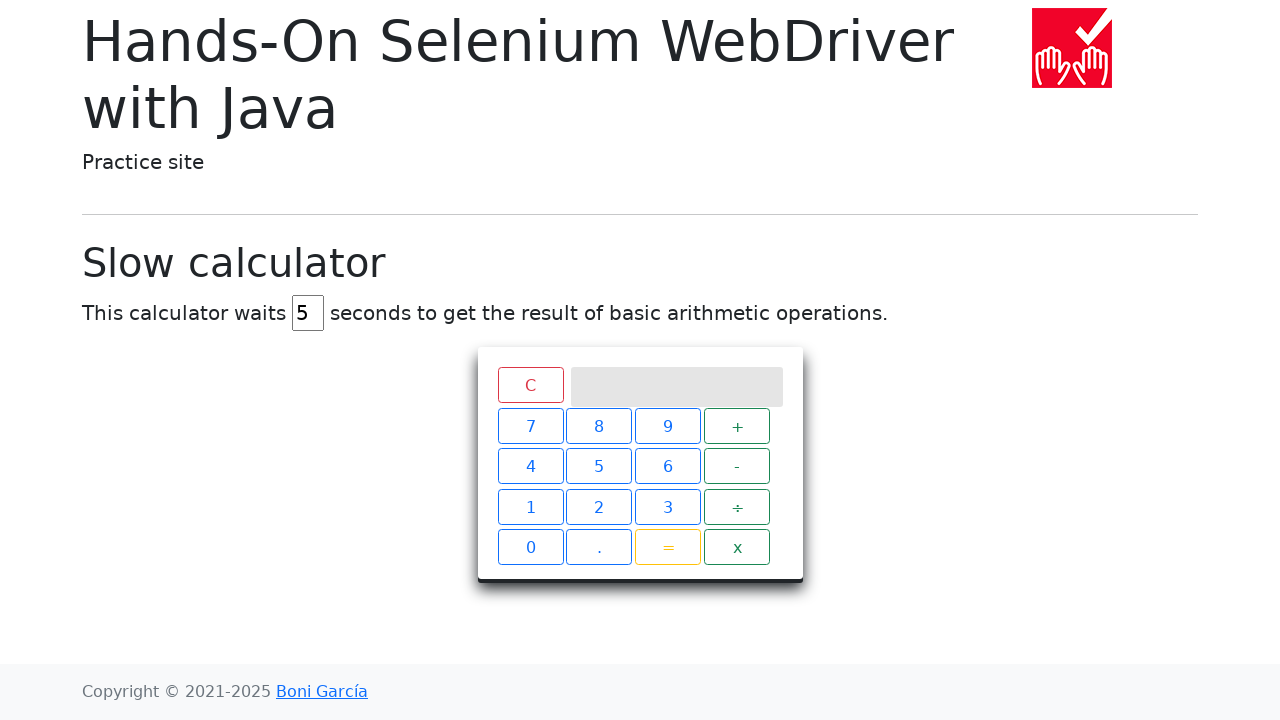

Cleared delay input field on #delay
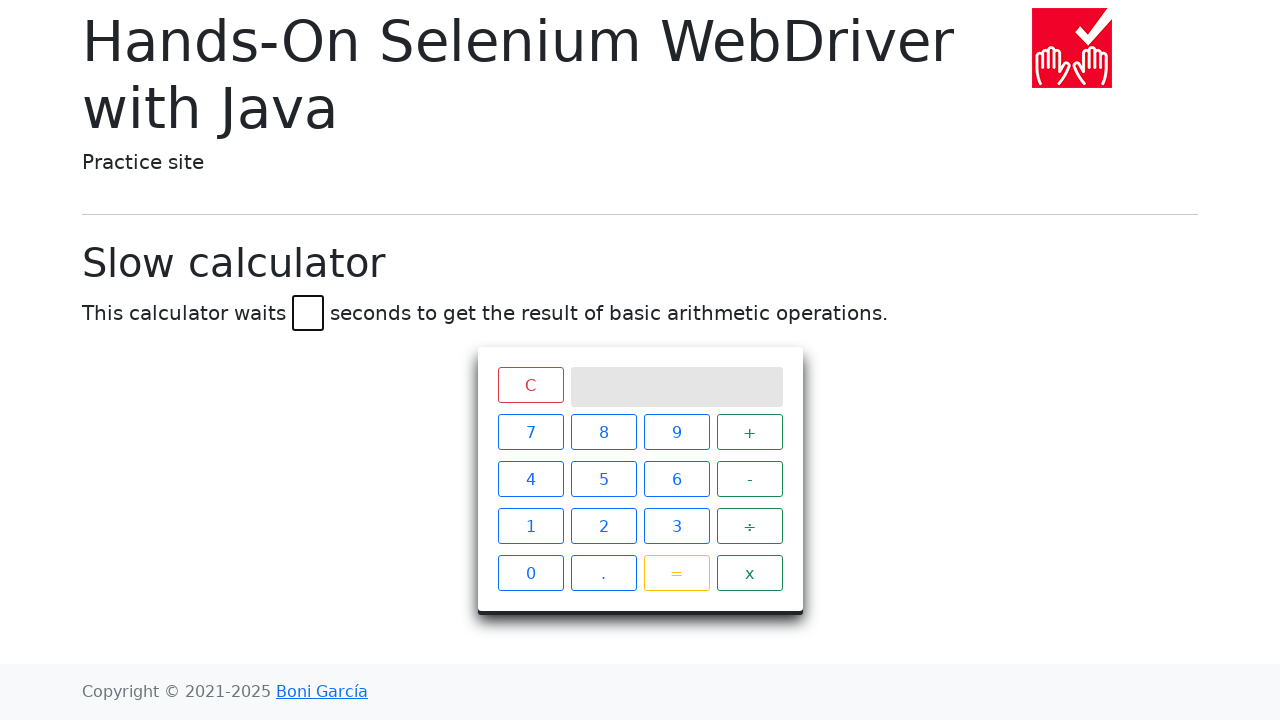

Set delay to 45 seconds on #delay
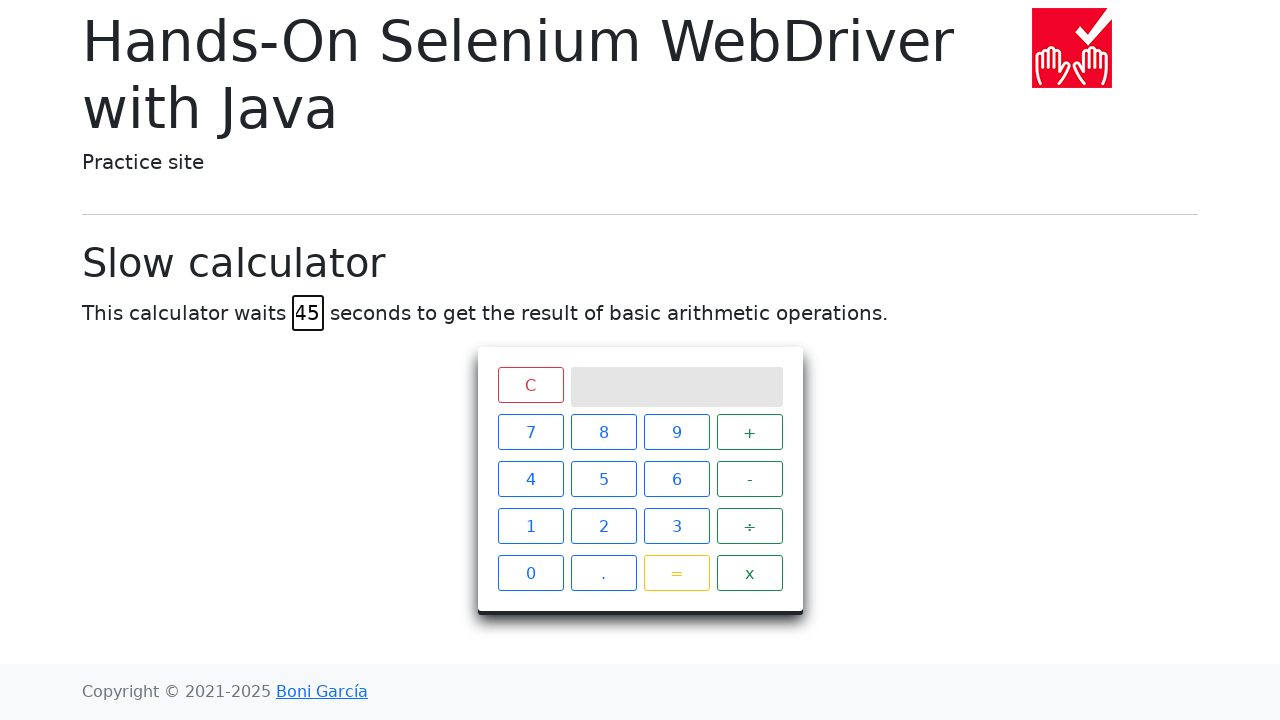

Clicked number 7 at (530, 432) on xpath=//span[text()='7']
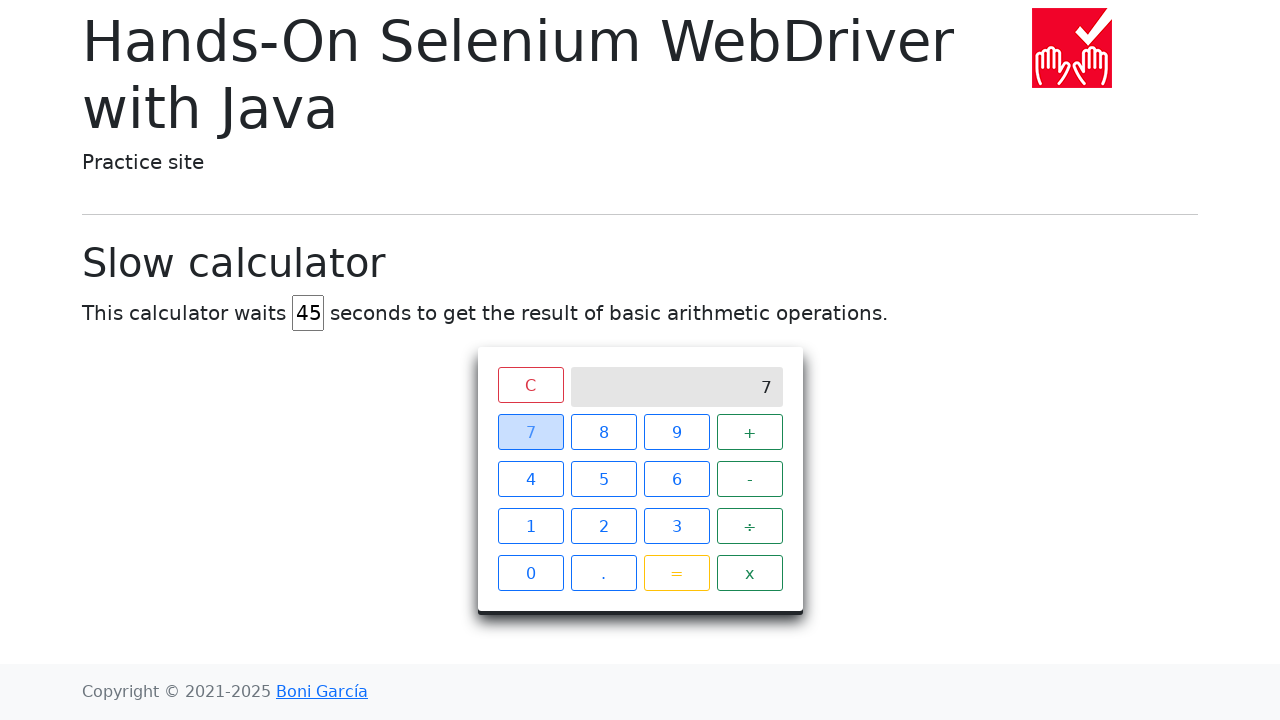

Clicked plus operator at (750, 432) on xpath=//span[text()='+']
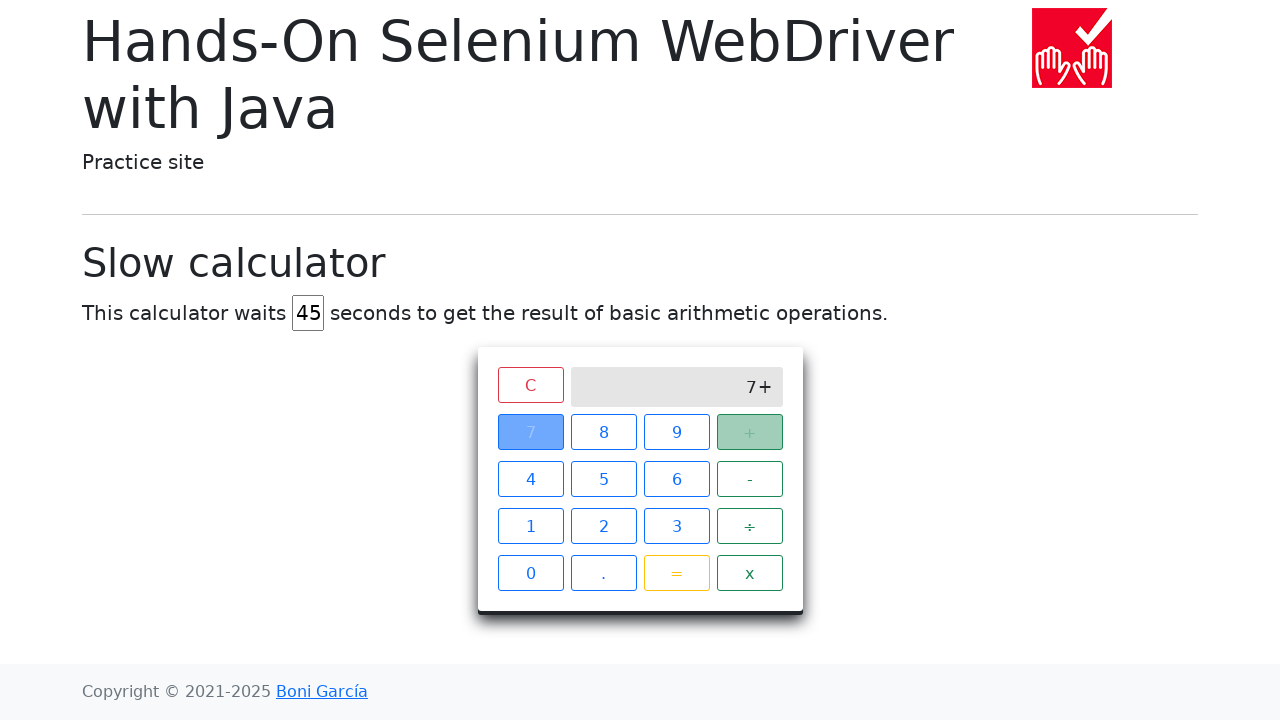

Clicked number 8 at (604, 432) on xpath=//span[text()='8']
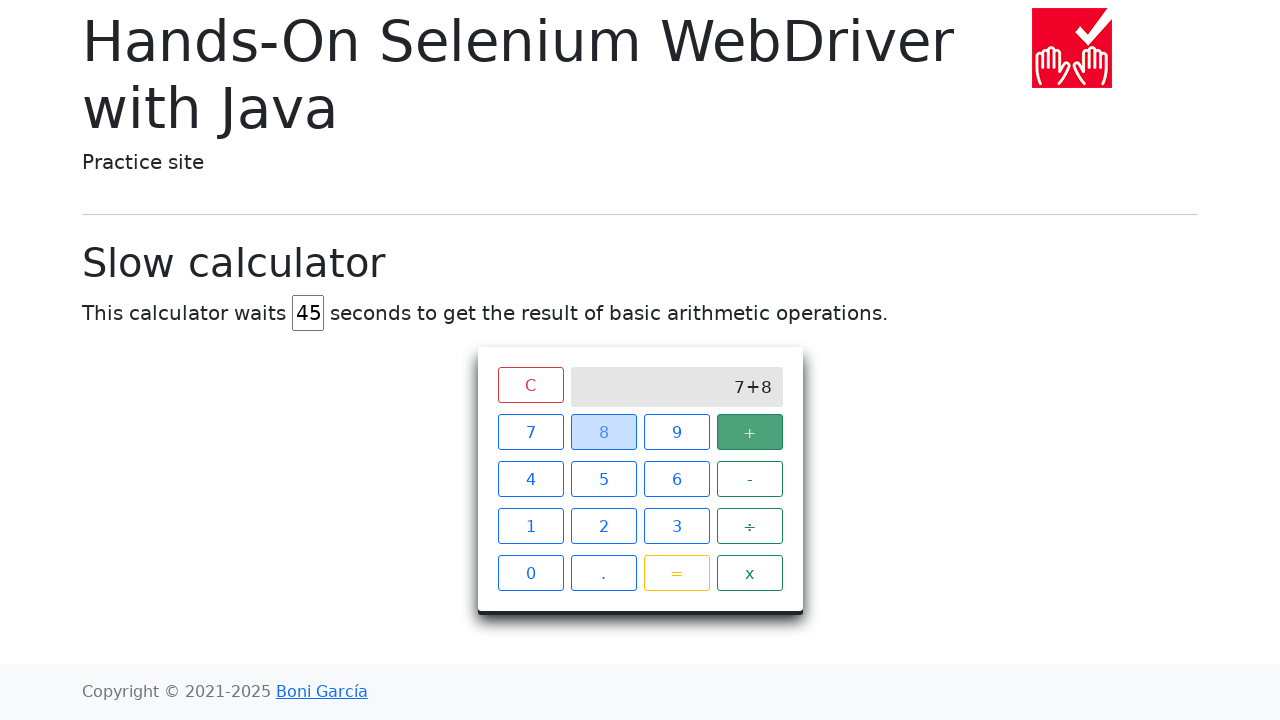

Clicked equals button to calculate 7 + 8 at (676, 573) on xpath=//span[text()='=']
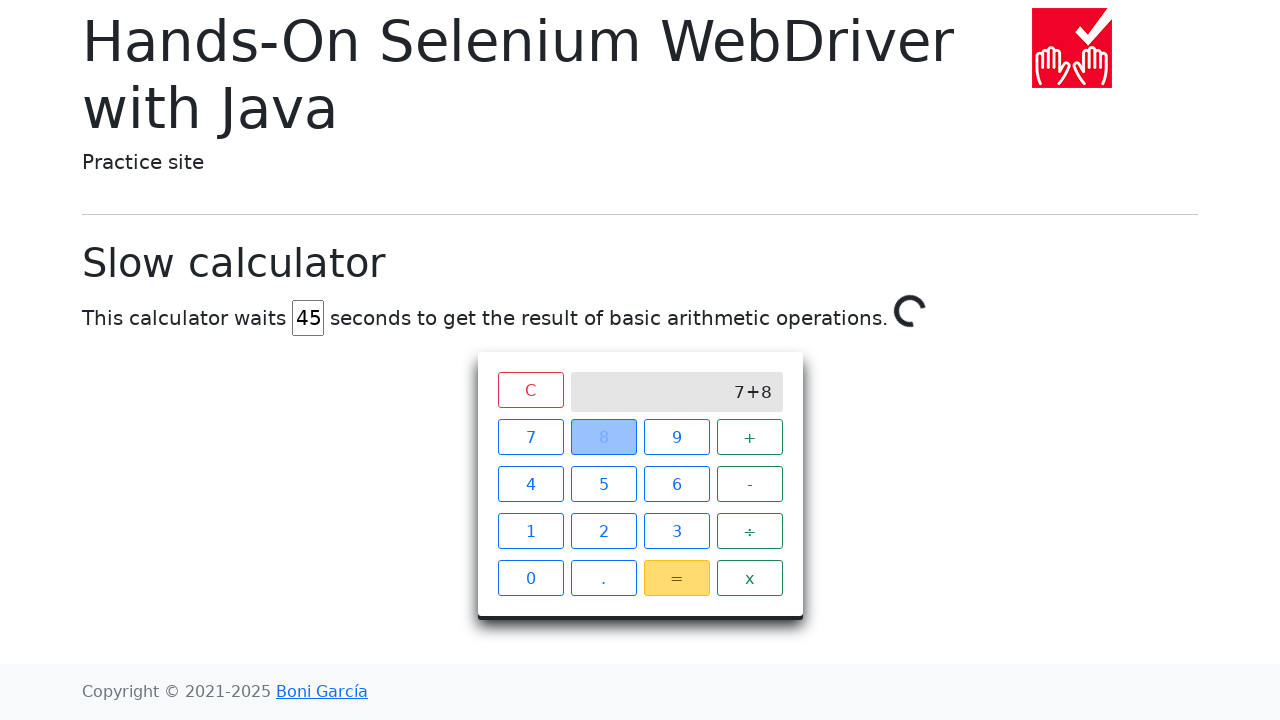

Calculation completed and result '15' appeared on screen
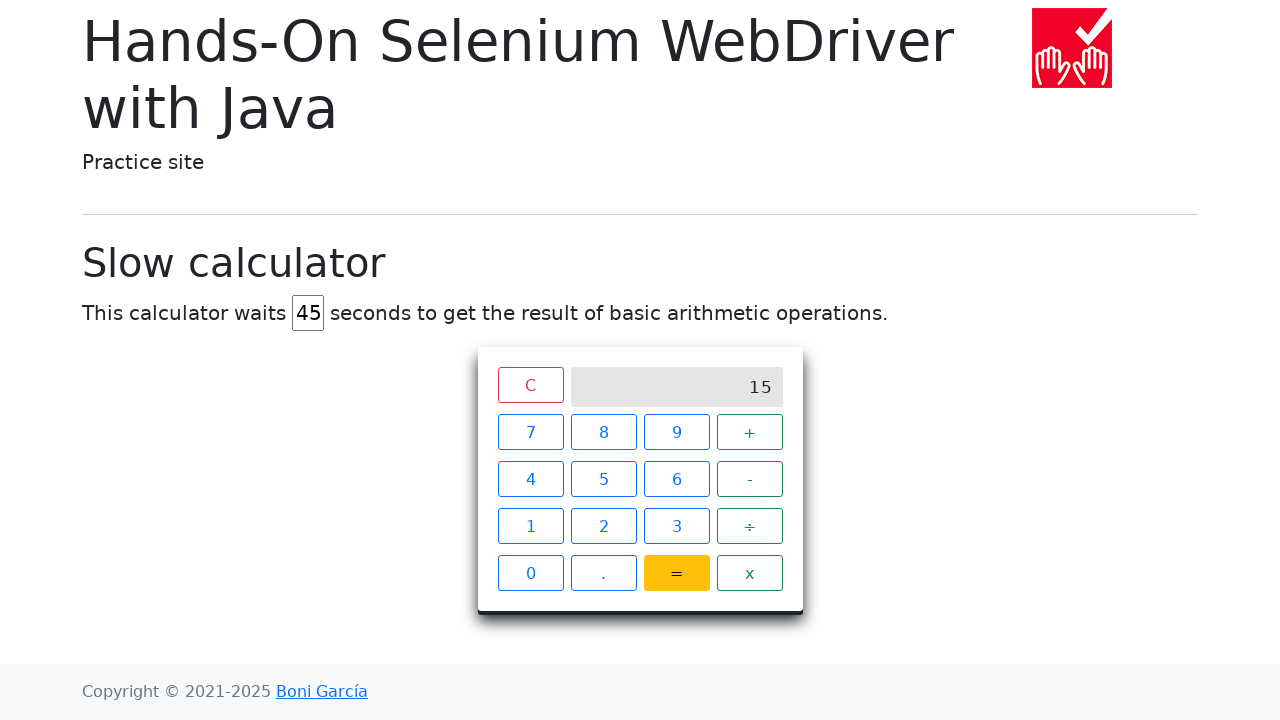

Retrieved display value: '15'
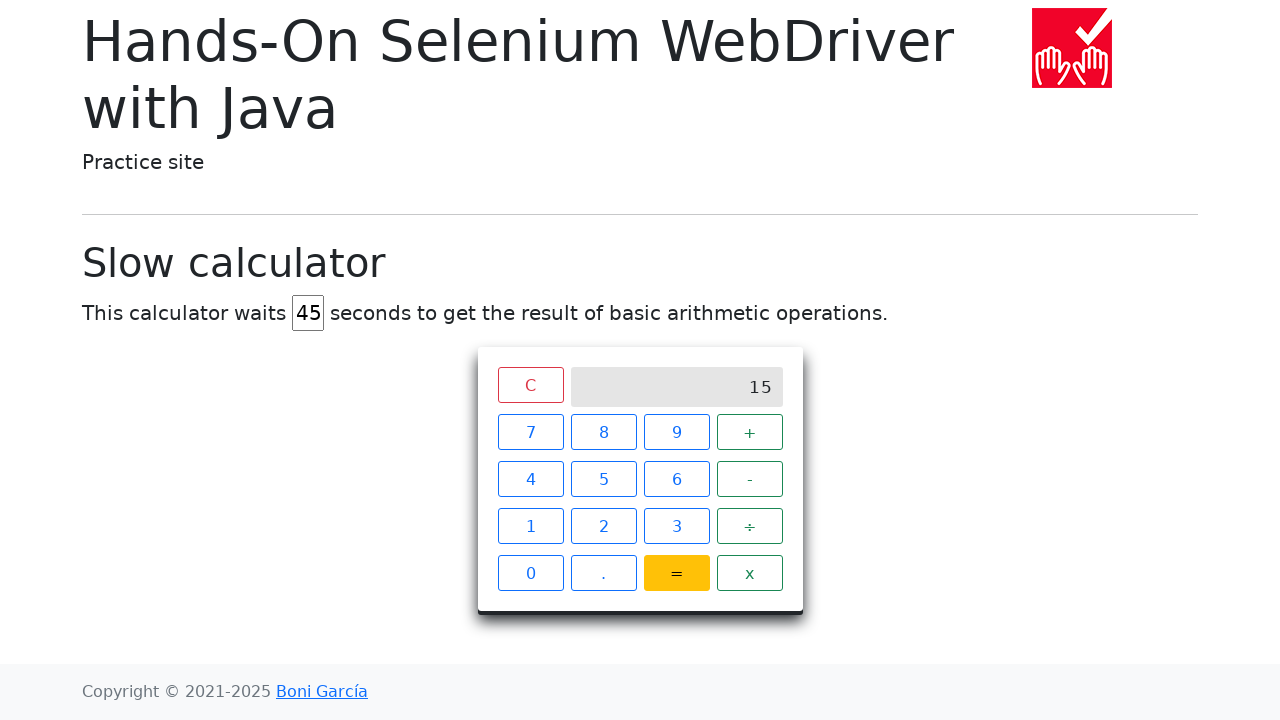

Assertion passed: result equals 15
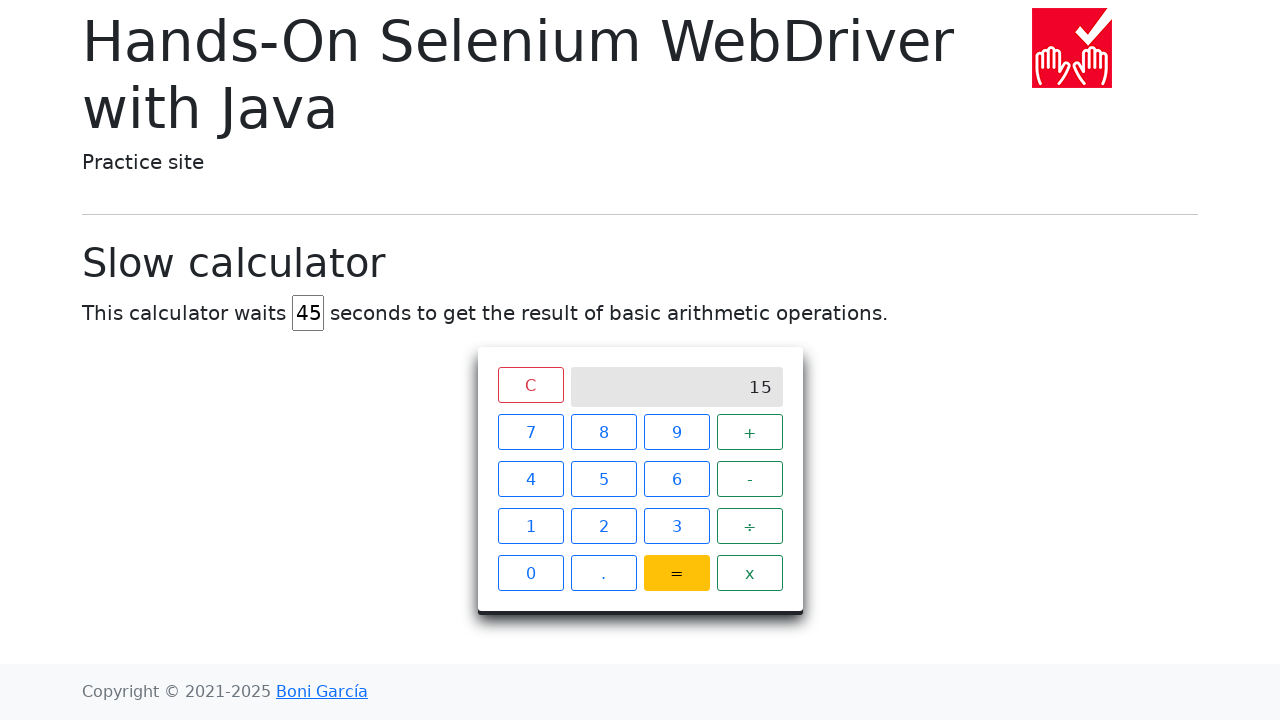

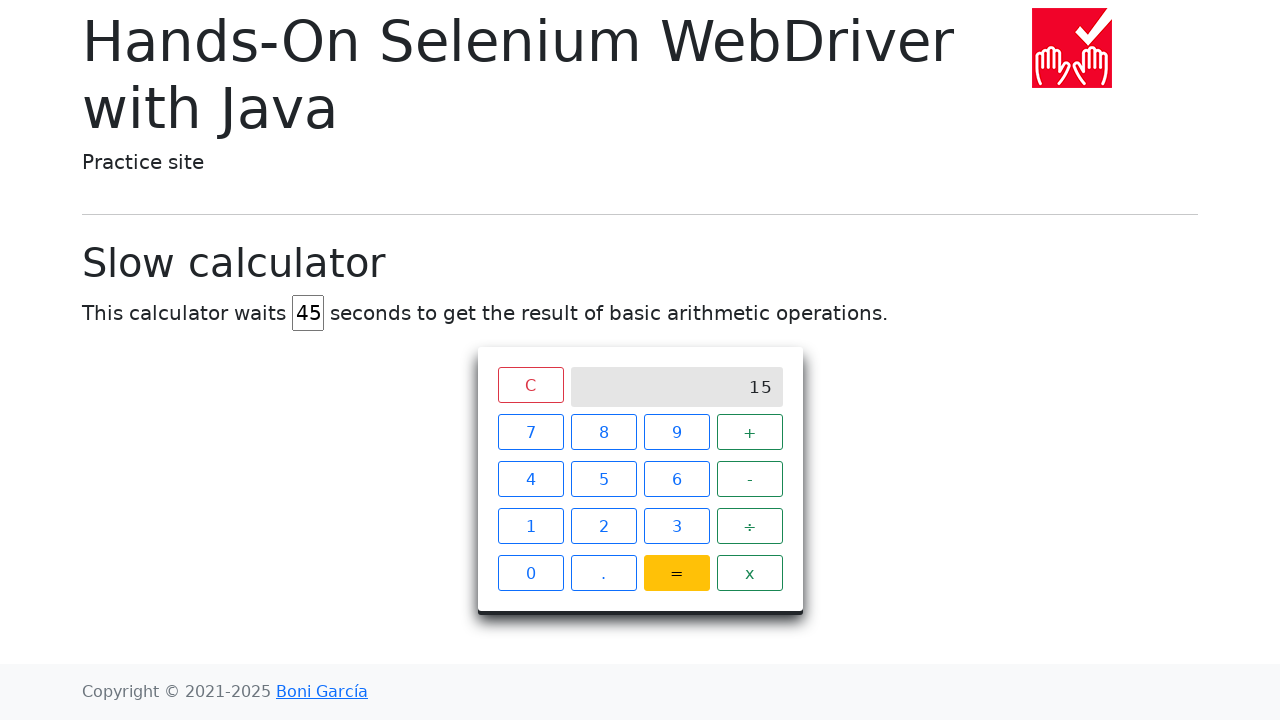